Tests browser window management by resizing and repositioning the window through different states (maximized, fullscreen, and custom dimensions)

Starting URL: https://www.testotomasyonu.com

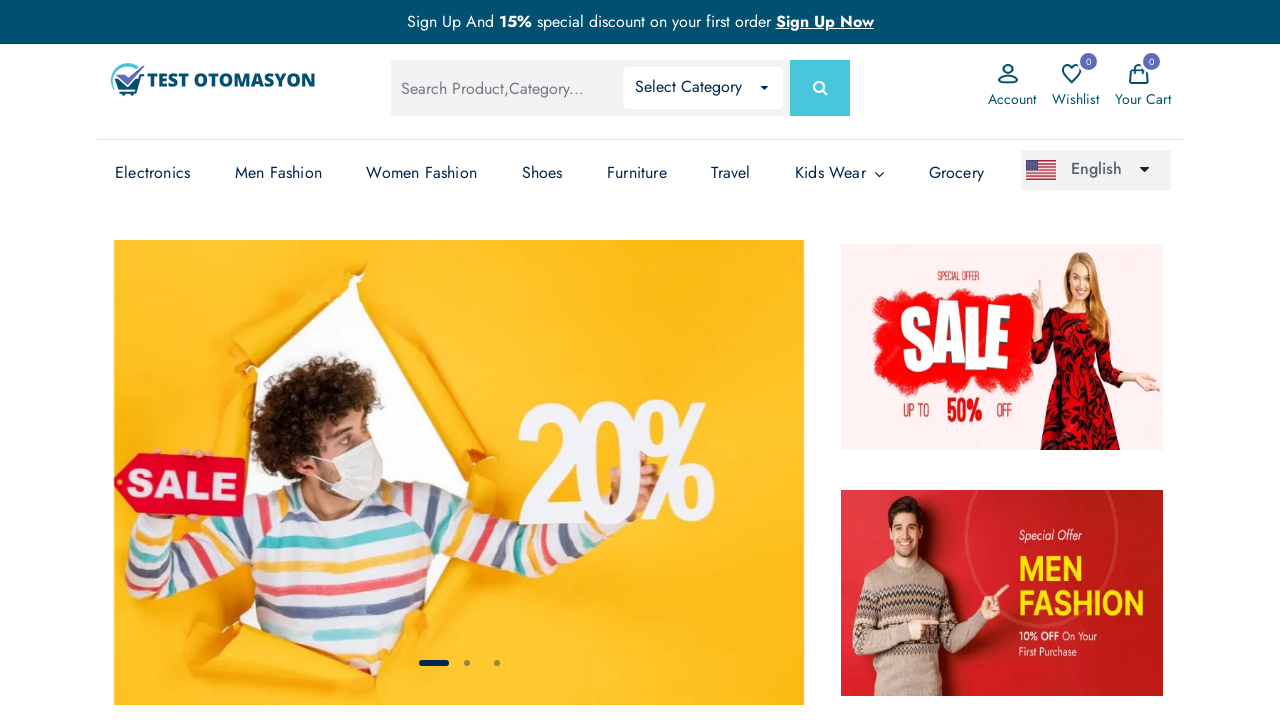

Retrieved initial window size
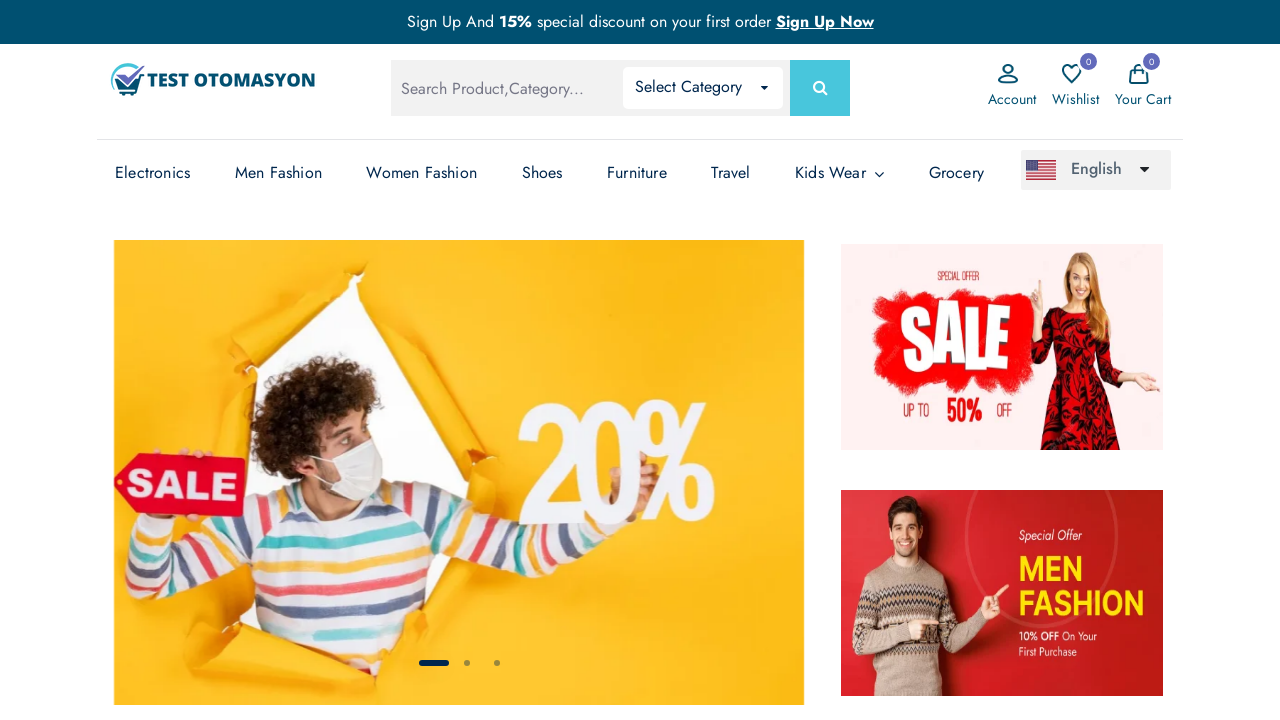

Requested fullscreen mode
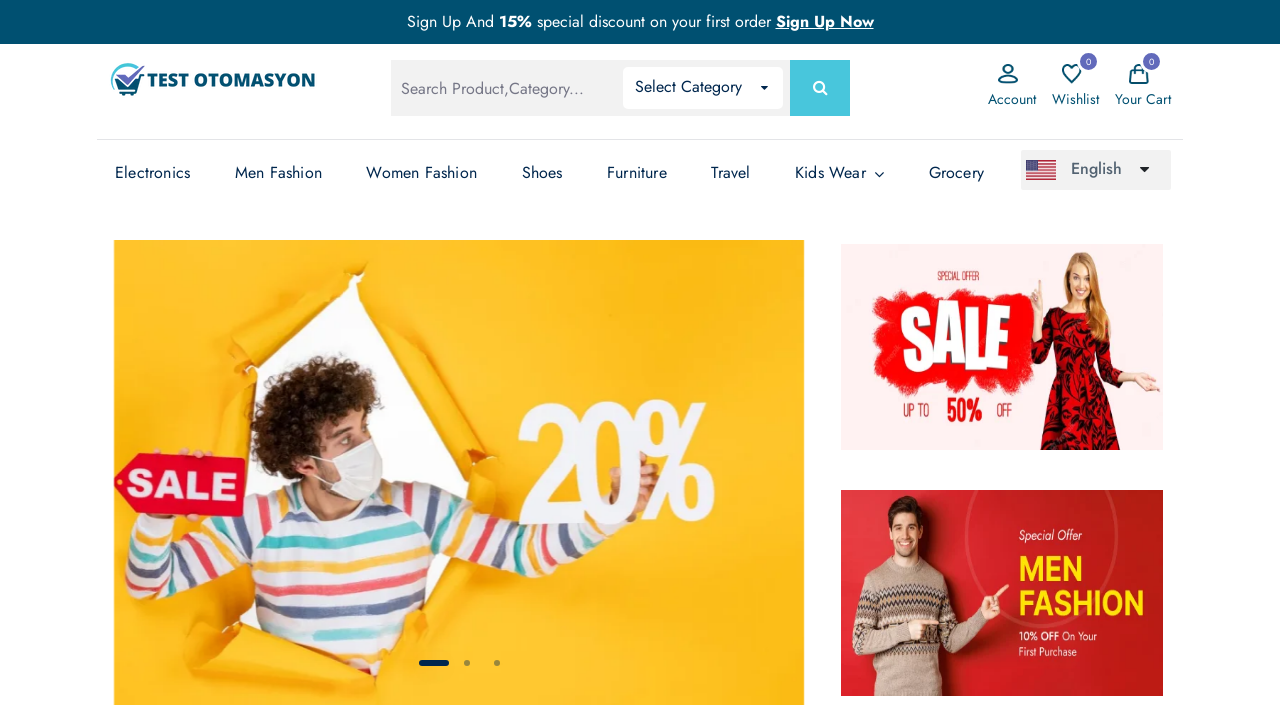

Waited 3 seconds for fullscreen to activate
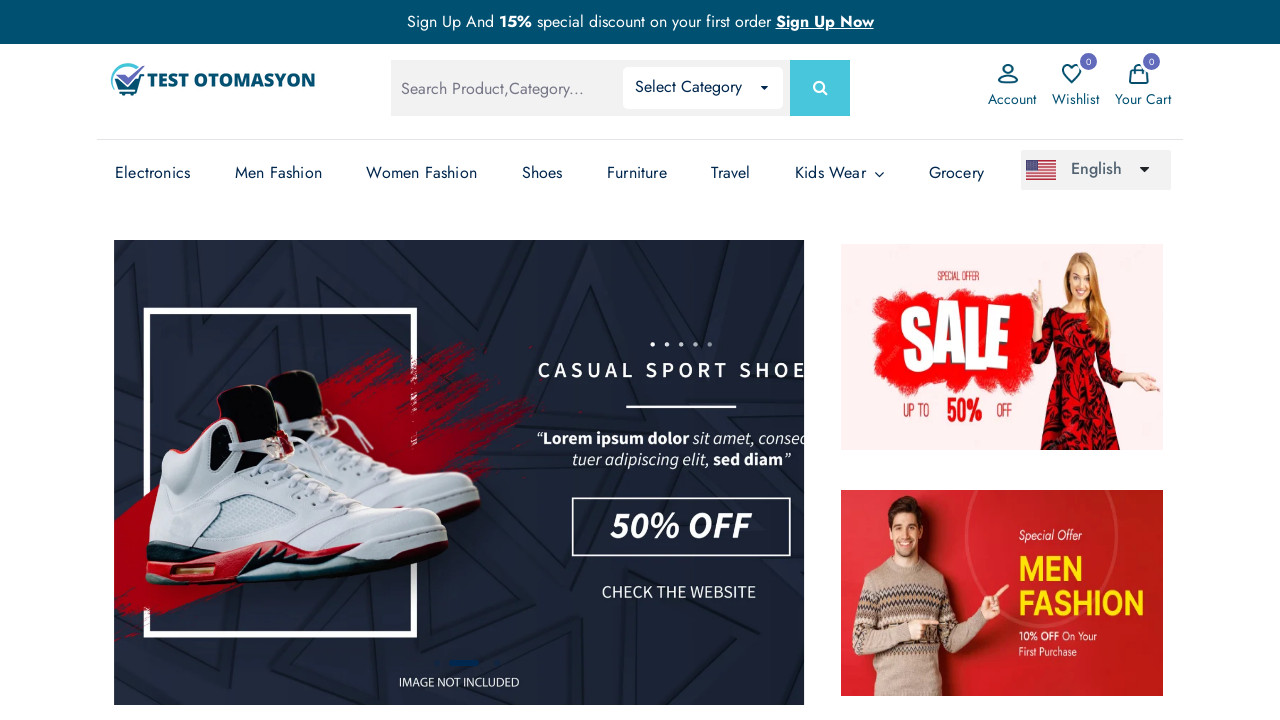

Exited fullscreen mode
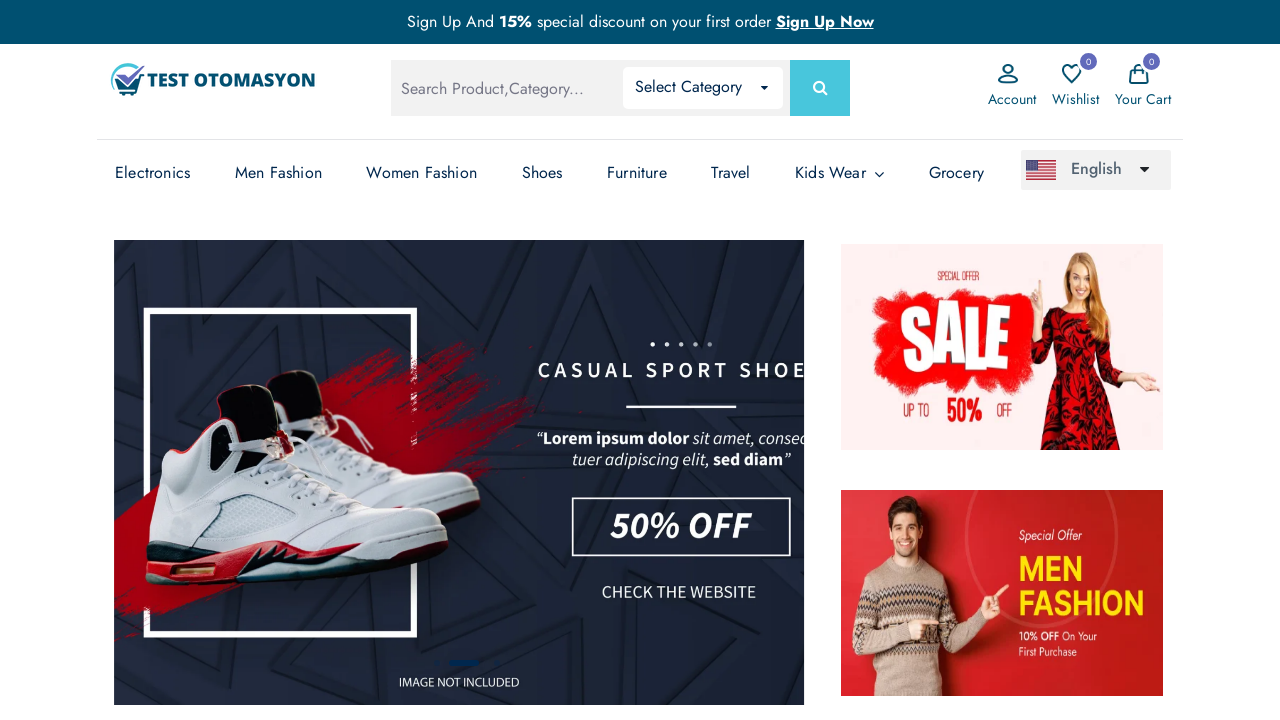

Set custom viewport size to 400x400 pixels
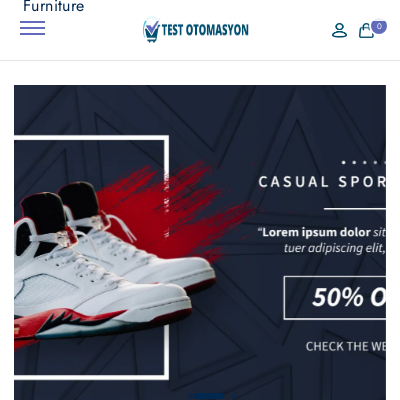

Printed current custom window size
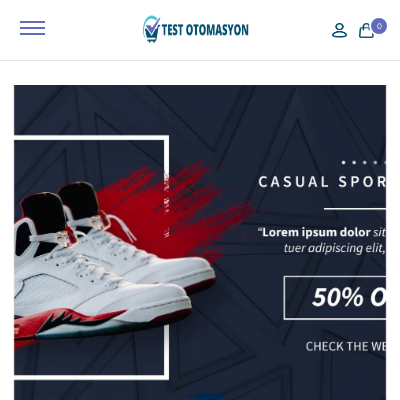

Waited 3 seconds after applying custom window size
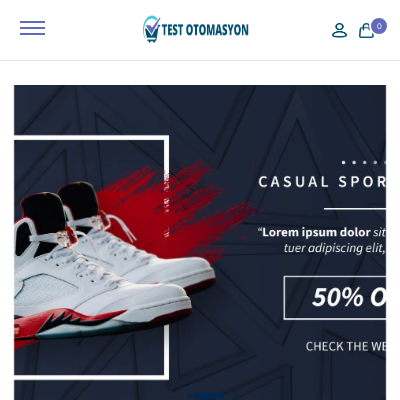

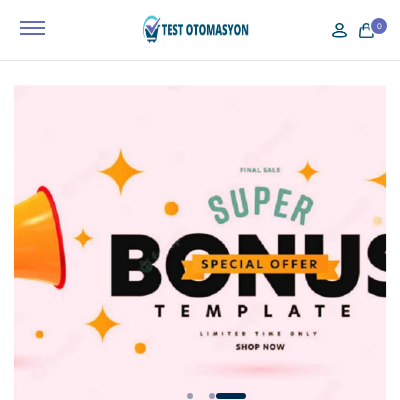